Tests that the page can be scrolled down to the bottom

Starting URL: https://www.demoblaze.com/index.html

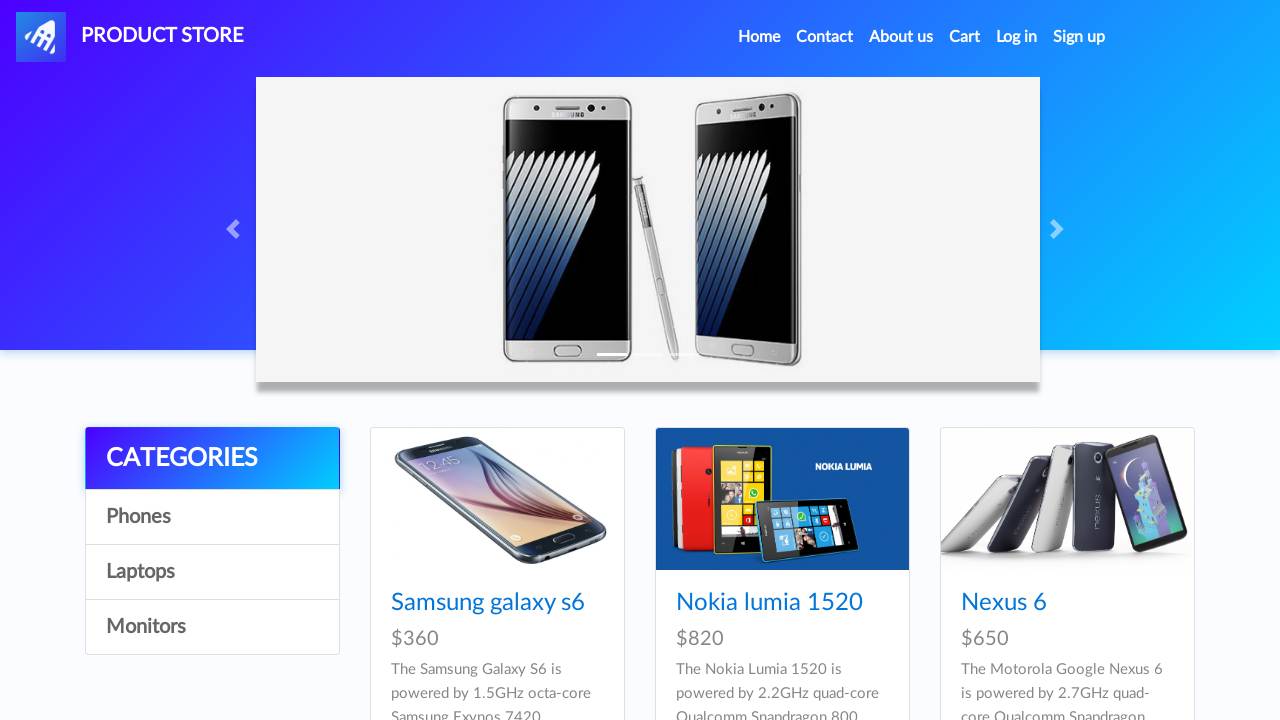

Scrolled to bottom of home page
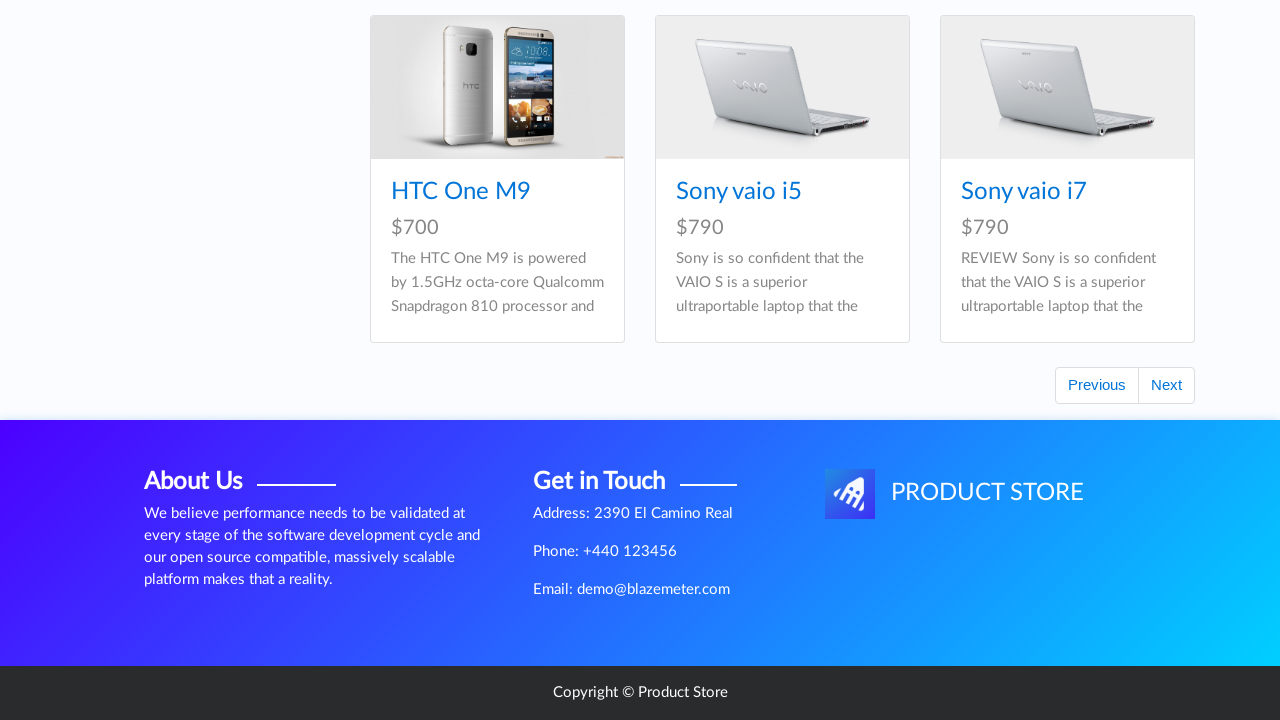

Retrieved scroll position from page
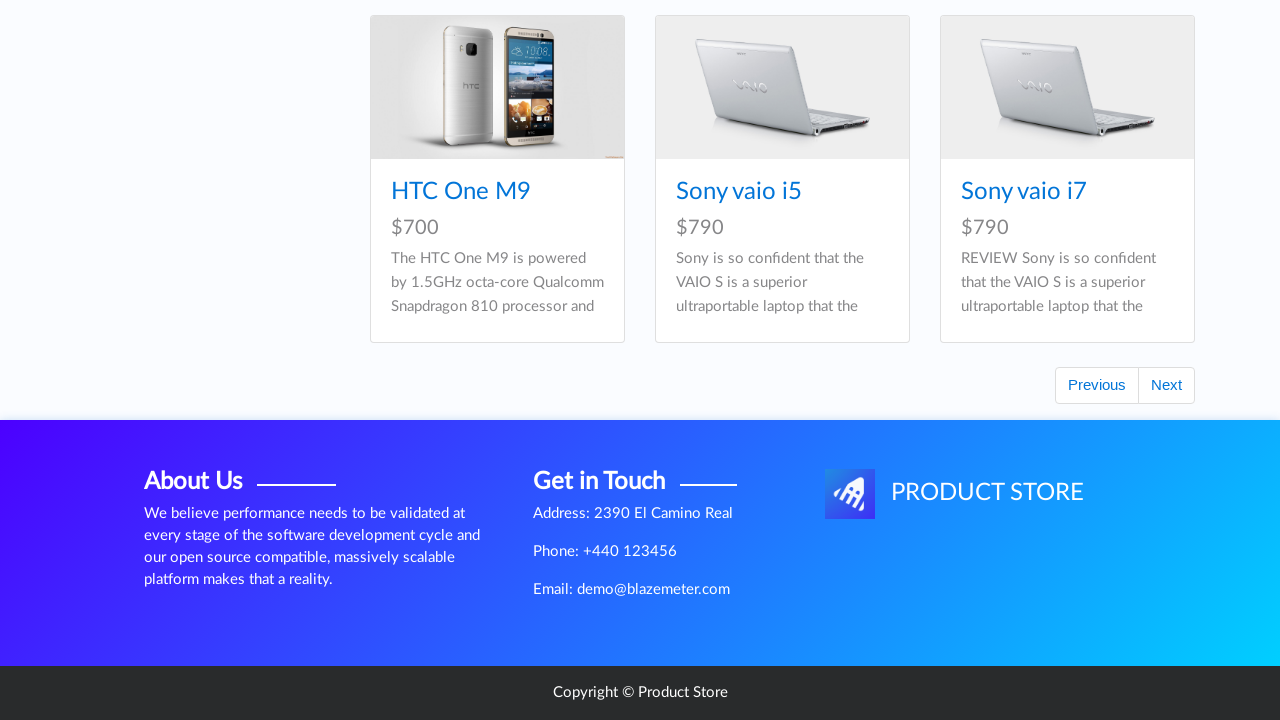

Verified scroll position is greater than 0
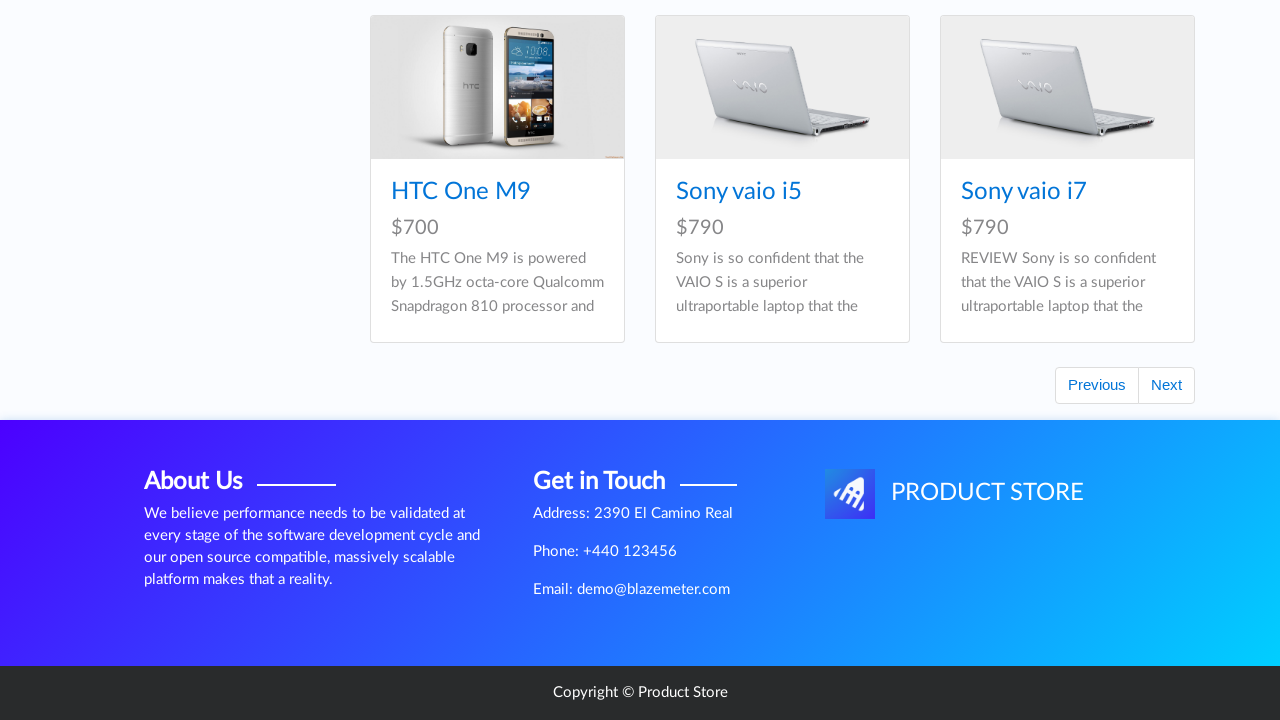

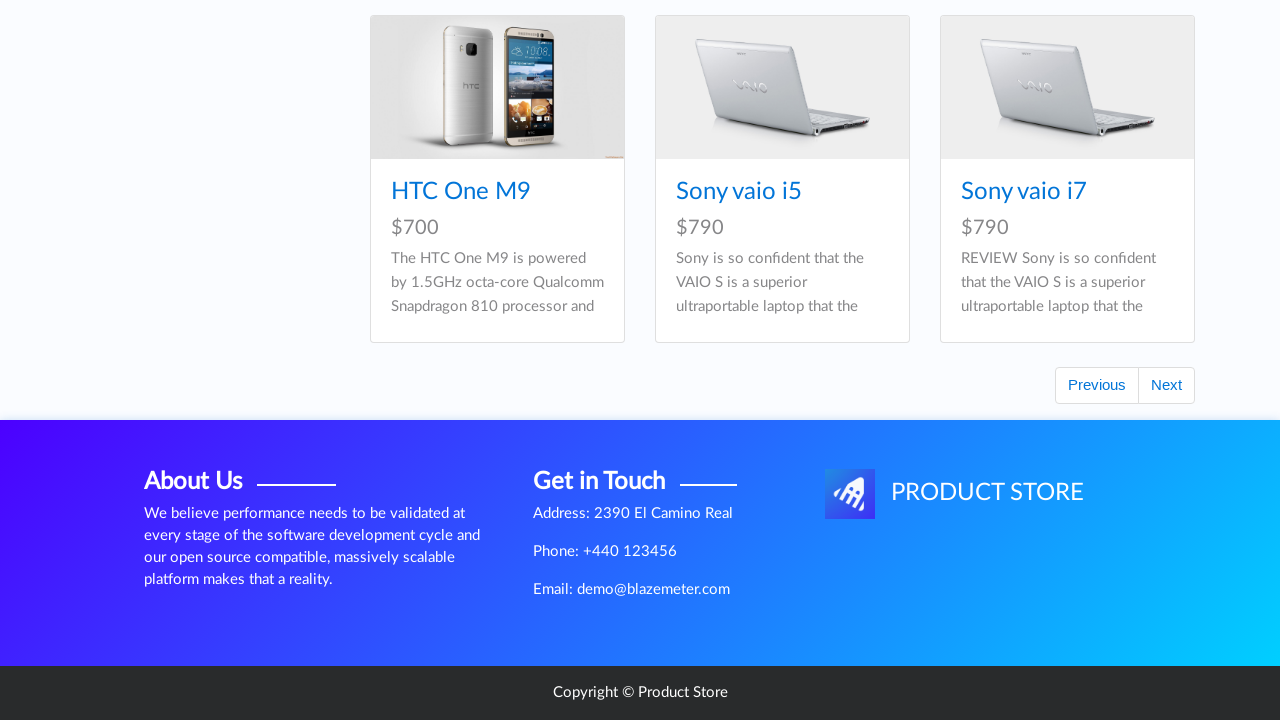